Tests double-click functionality on a button element and then removes focus by clicking an input field

Starting URL: https://dgotlieb.github.io/RelativeLocator/index.html

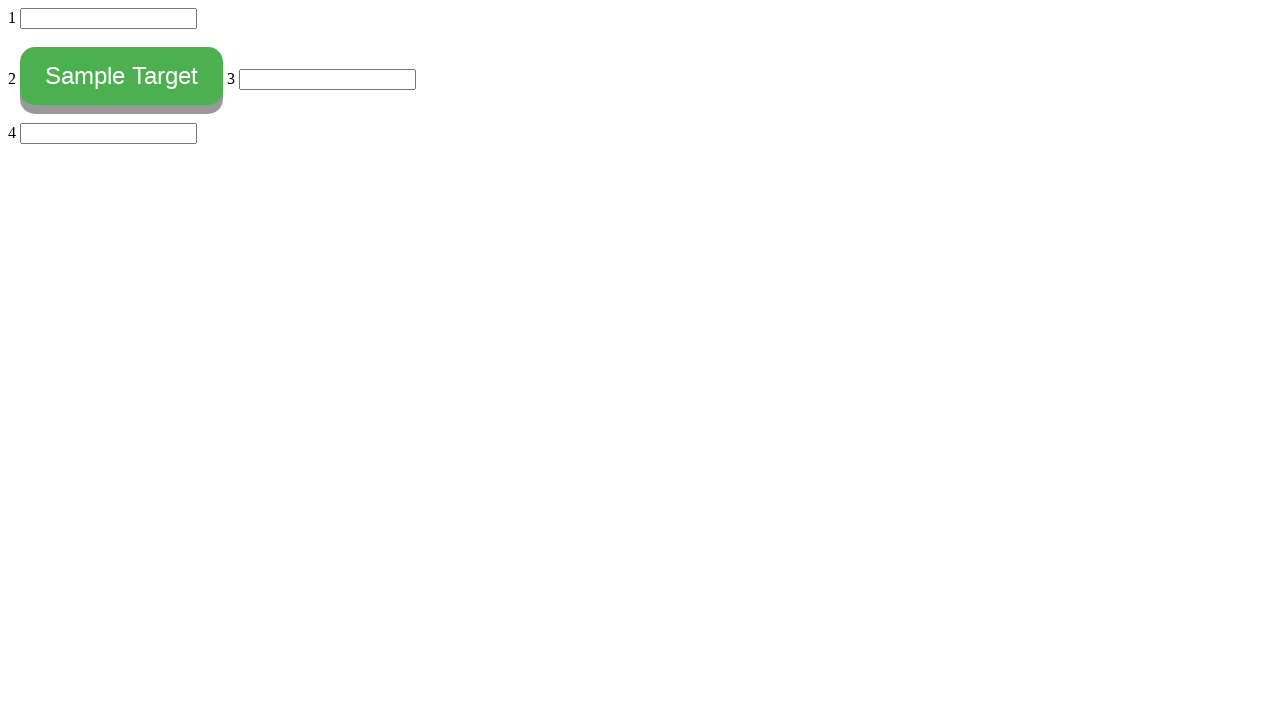

Navigated to RelativeLocator test page
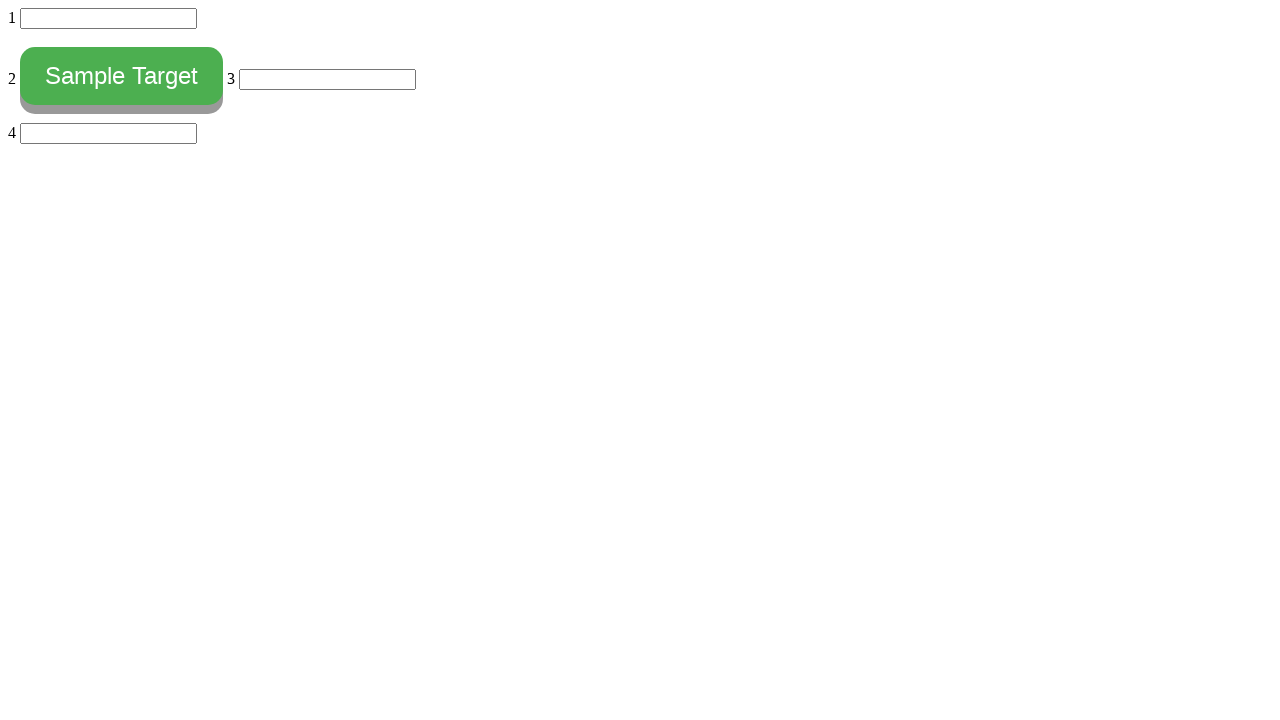

Double-clicked the button element at (122, 76) on #myButton
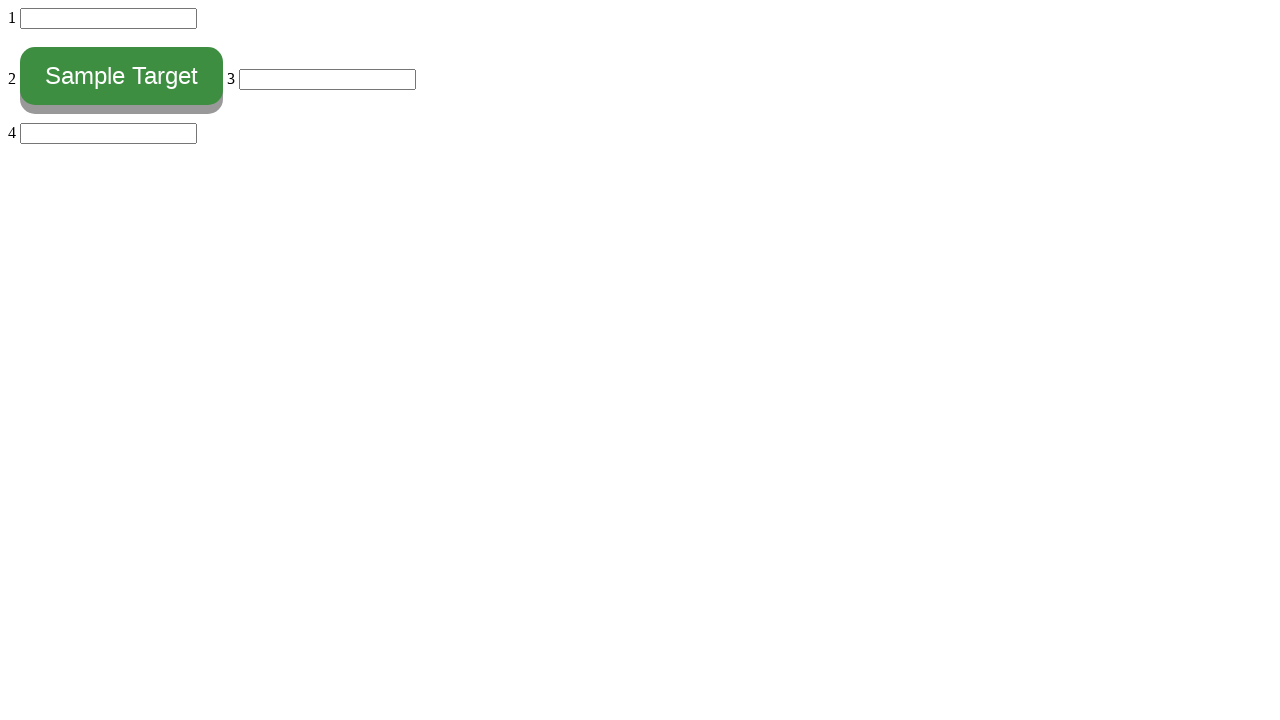

Clicked input field to remove focus from button at (108, 18) on input
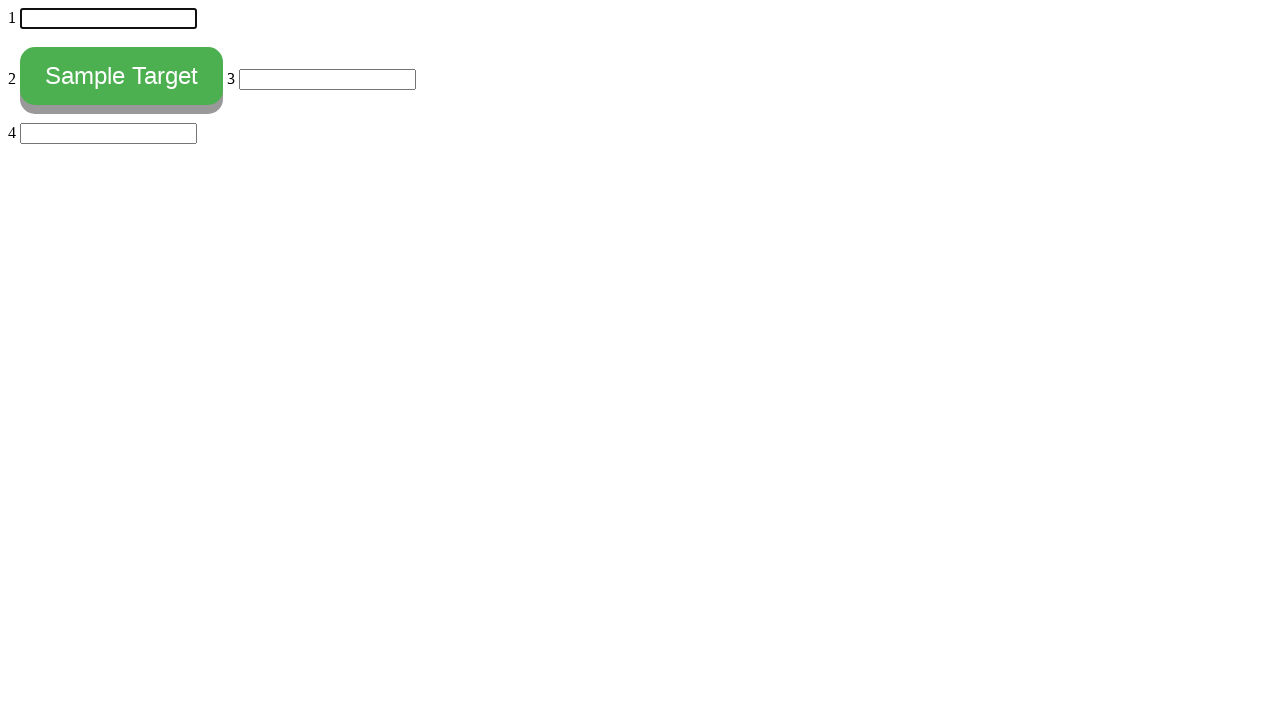

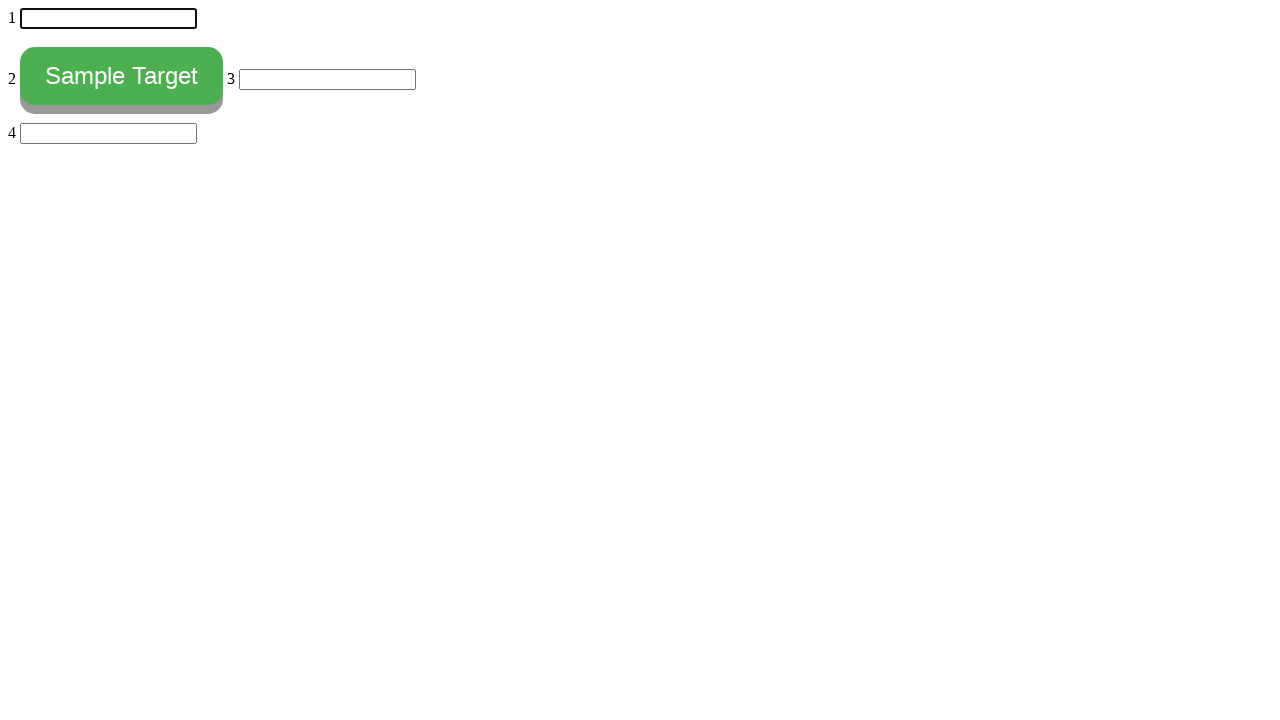